Tests clicking a button with a dynamic CSS class attribute by clicking the blue button three times on the UI Testing Playground class attribute page.

Starting URL: http://uitestingplayground.com/classattr

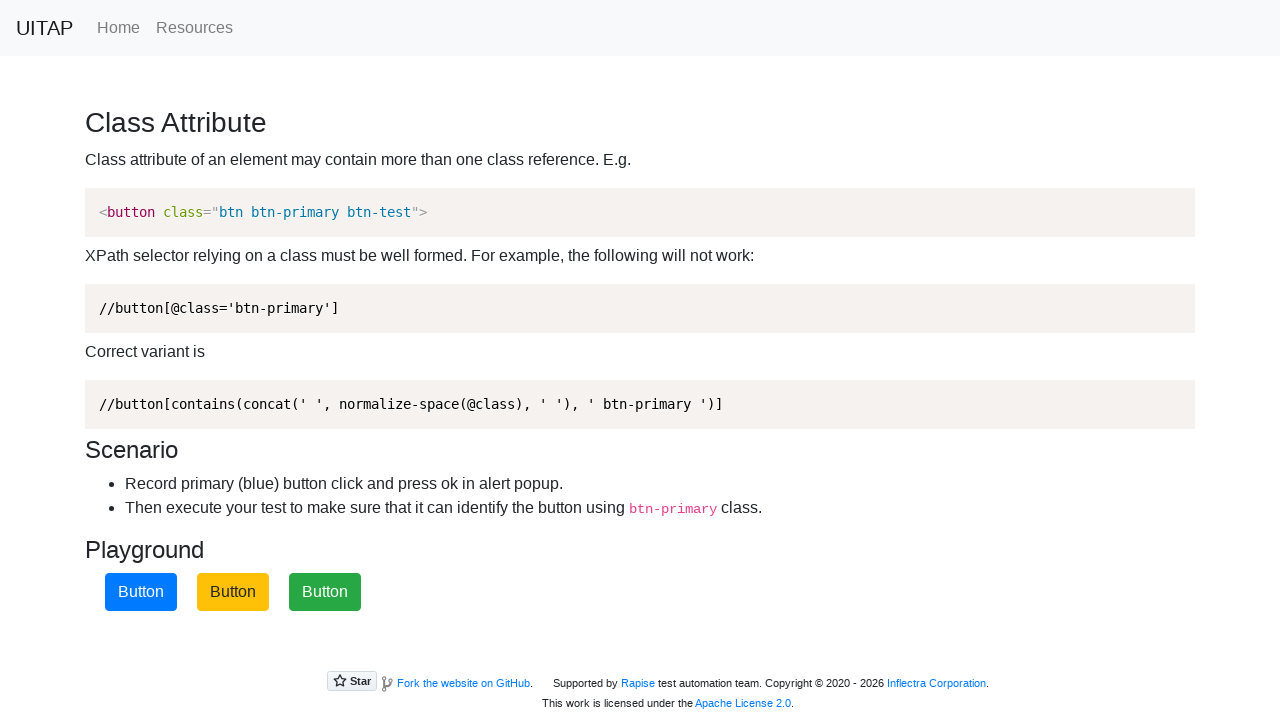

Navigated to UI Testing Playground class attribute page
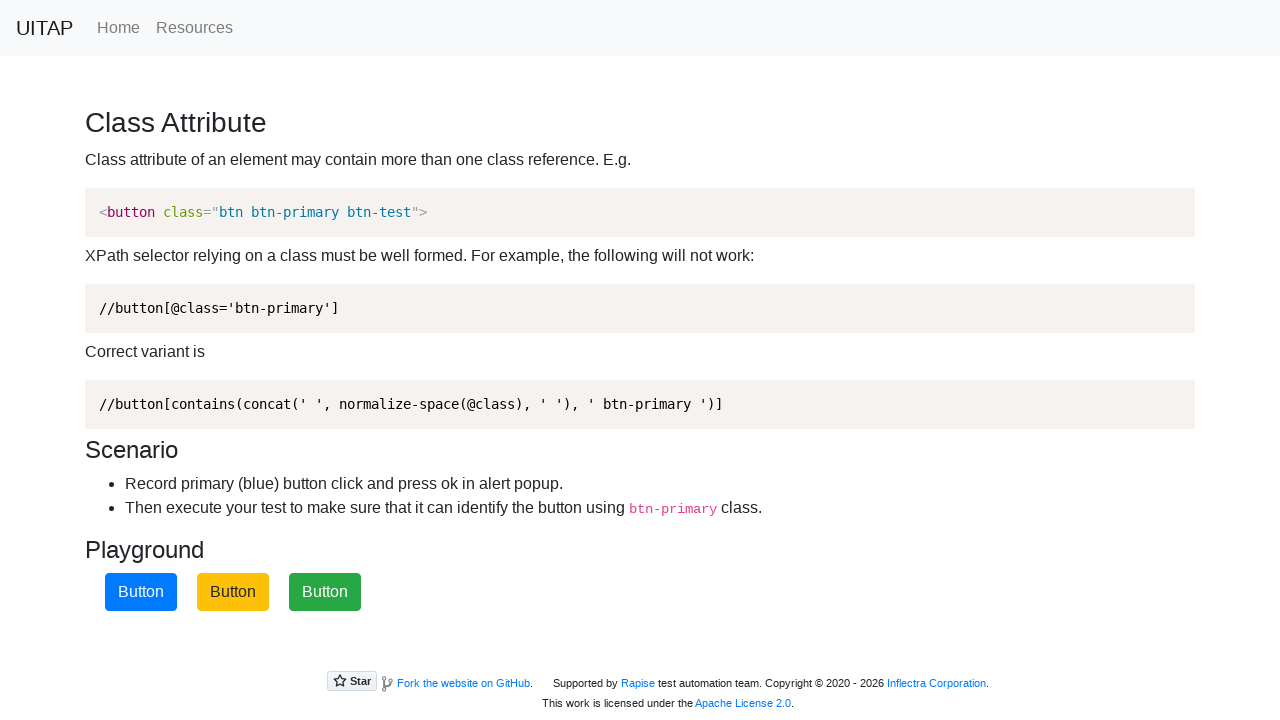

Clicked the blue button with dynamic CSS class attribute at (141, 592) on .btn-primary
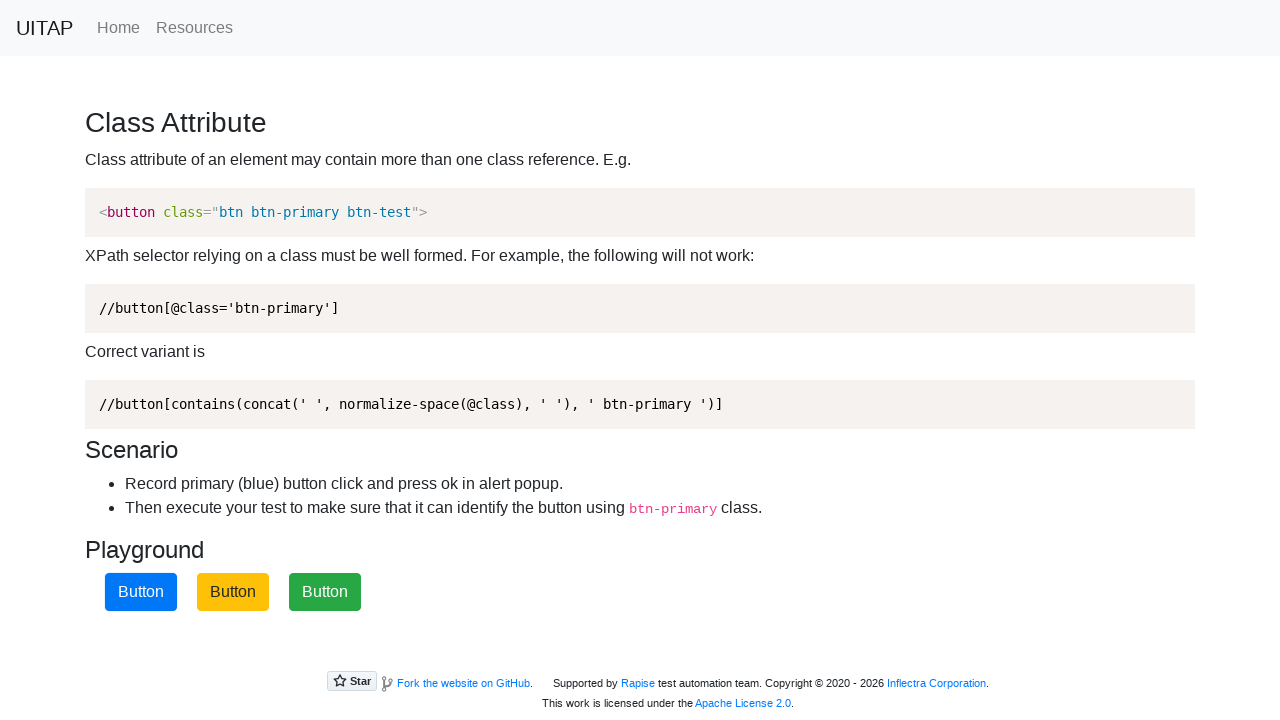

Waited 1 second for visual verification
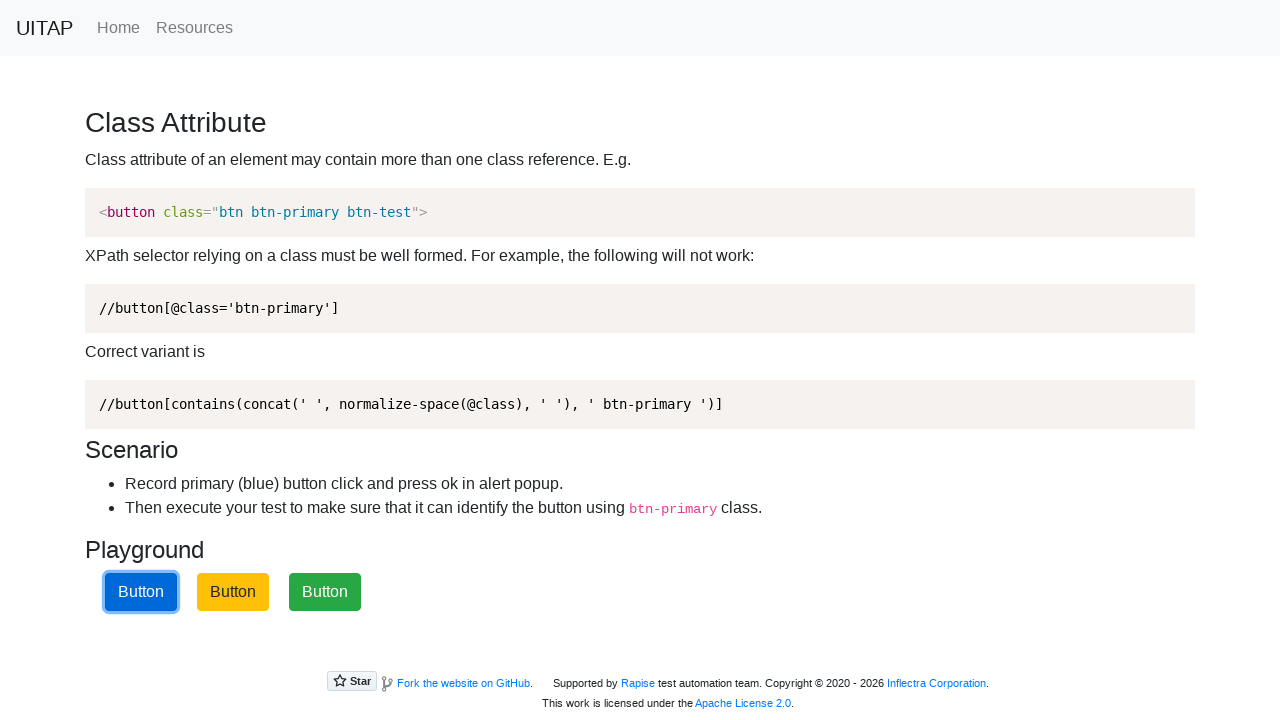

Clicked the blue button with dynamic CSS class attribute at (141, 592) on .btn-primary
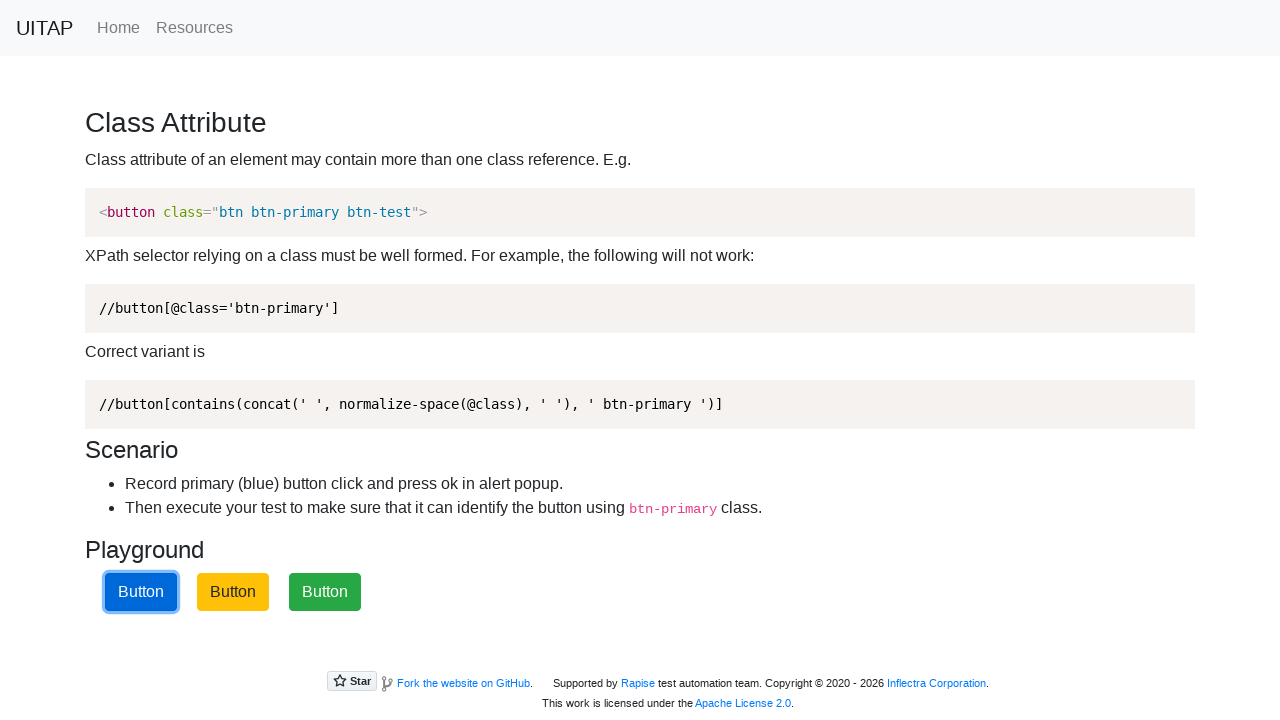

Waited 1 second for visual verification
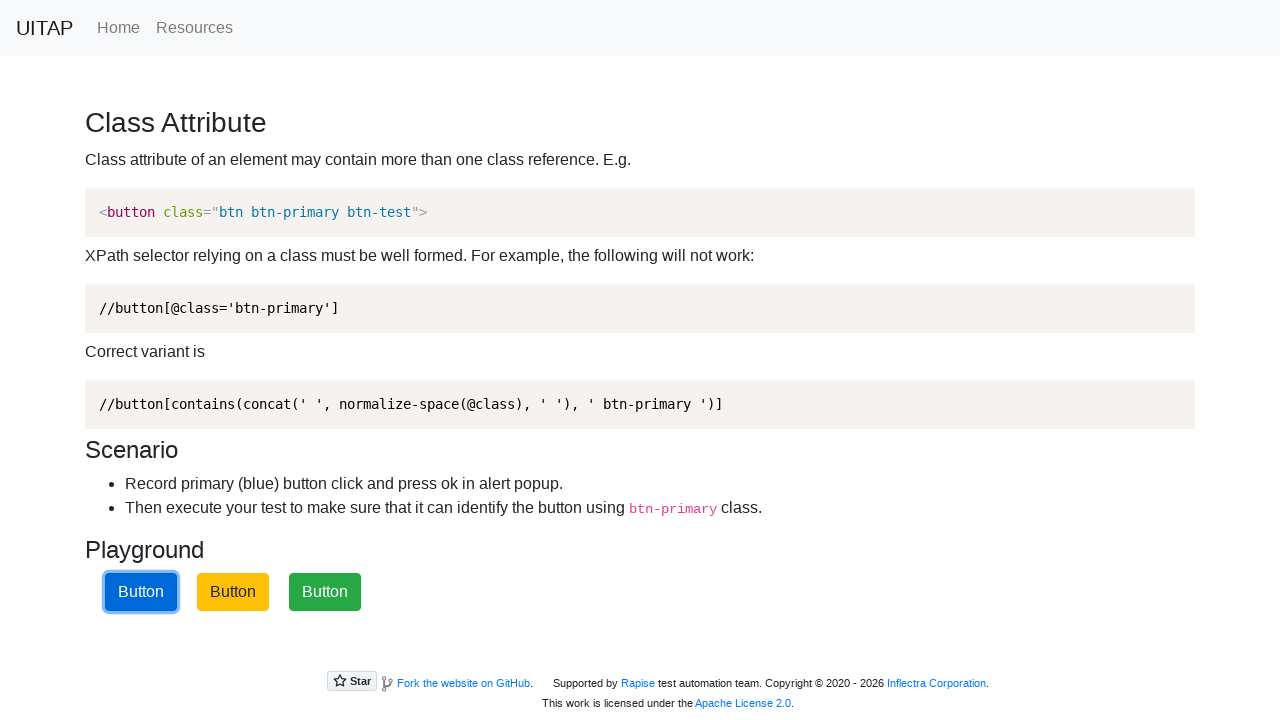

Clicked the blue button with dynamic CSS class attribute at (141, 592) on .btn-primary
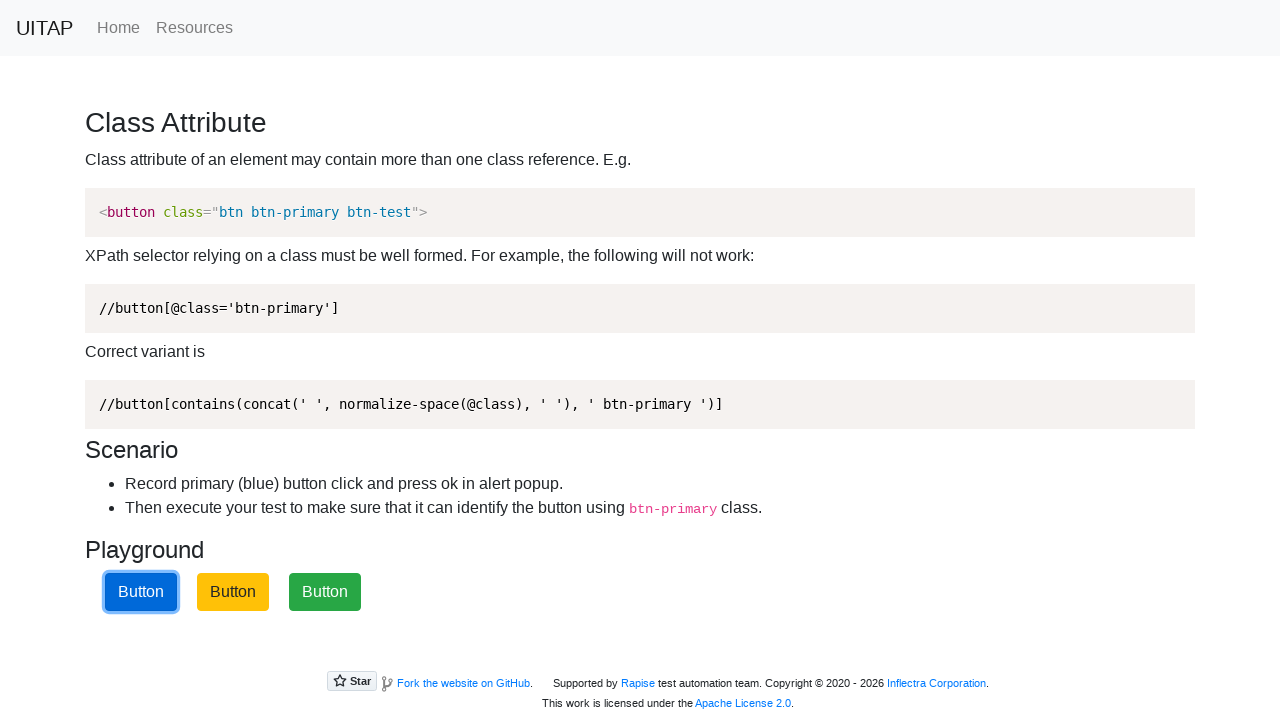

Waited 1 second for visual verification
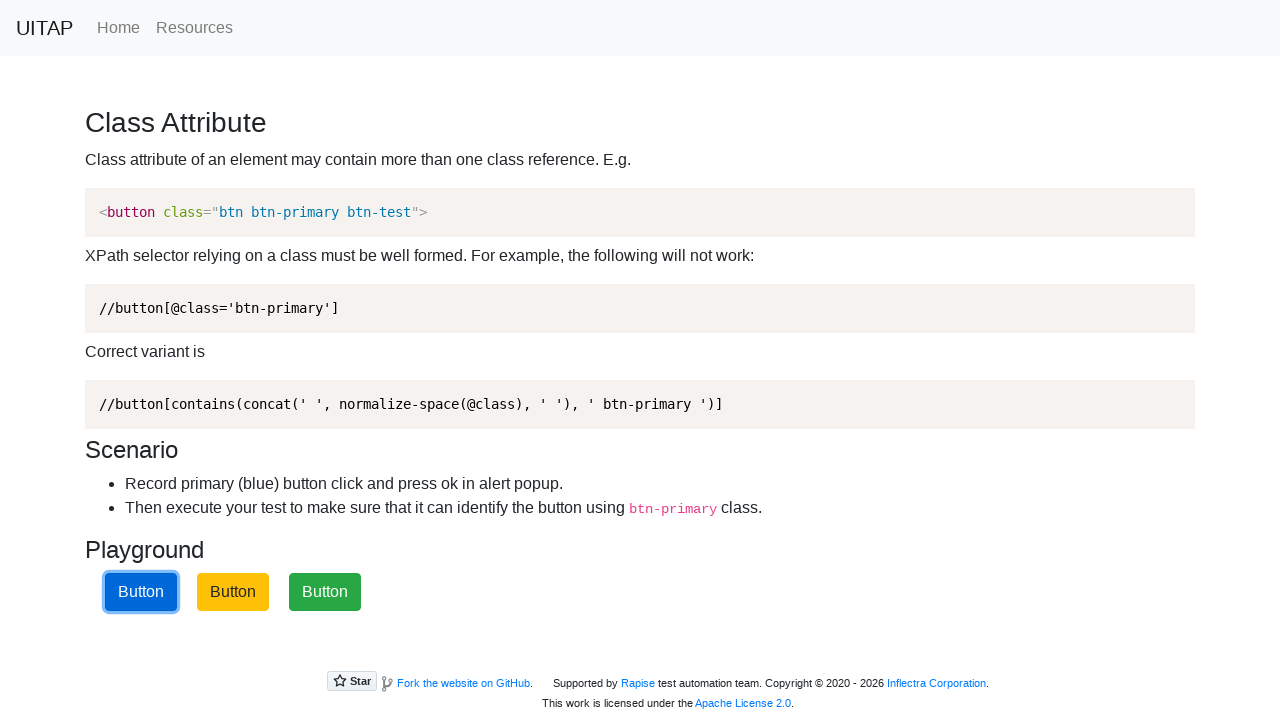

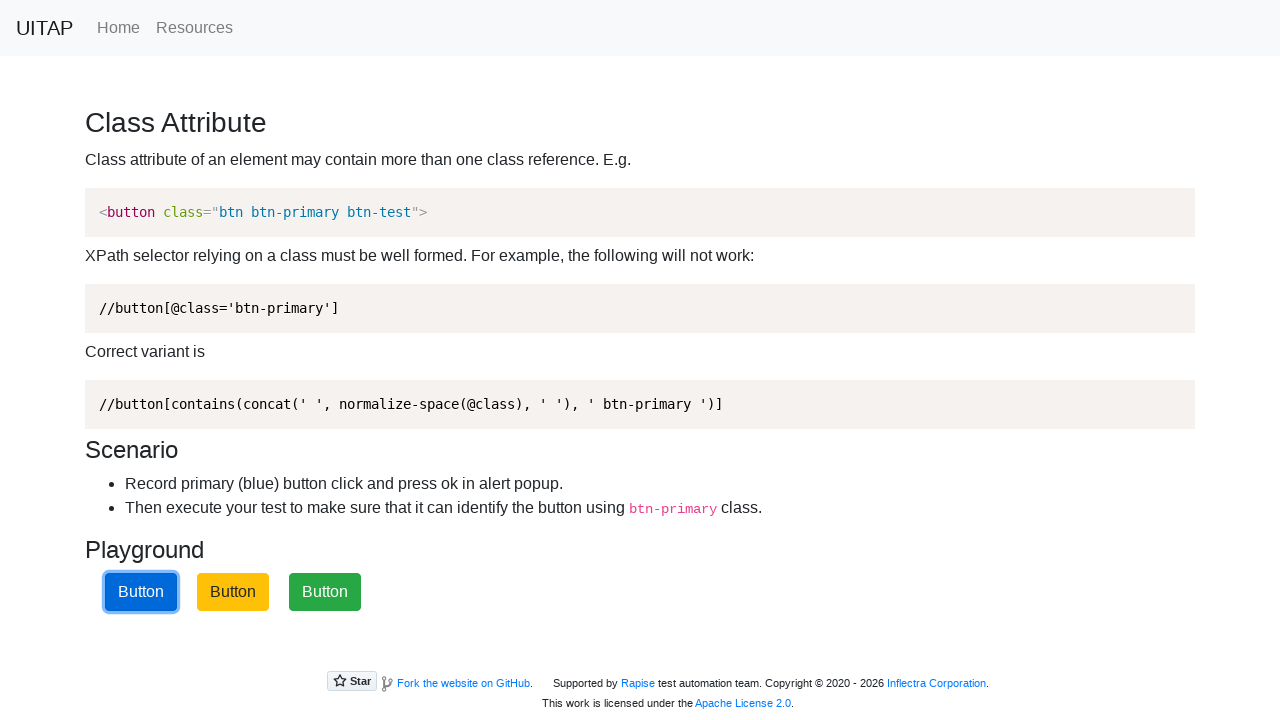